Tests enabling the text input field by clicking the Enable button, then typing text and verifying the value

Starting URL: http://the-internet.herokuapp.com/dynamic_controls

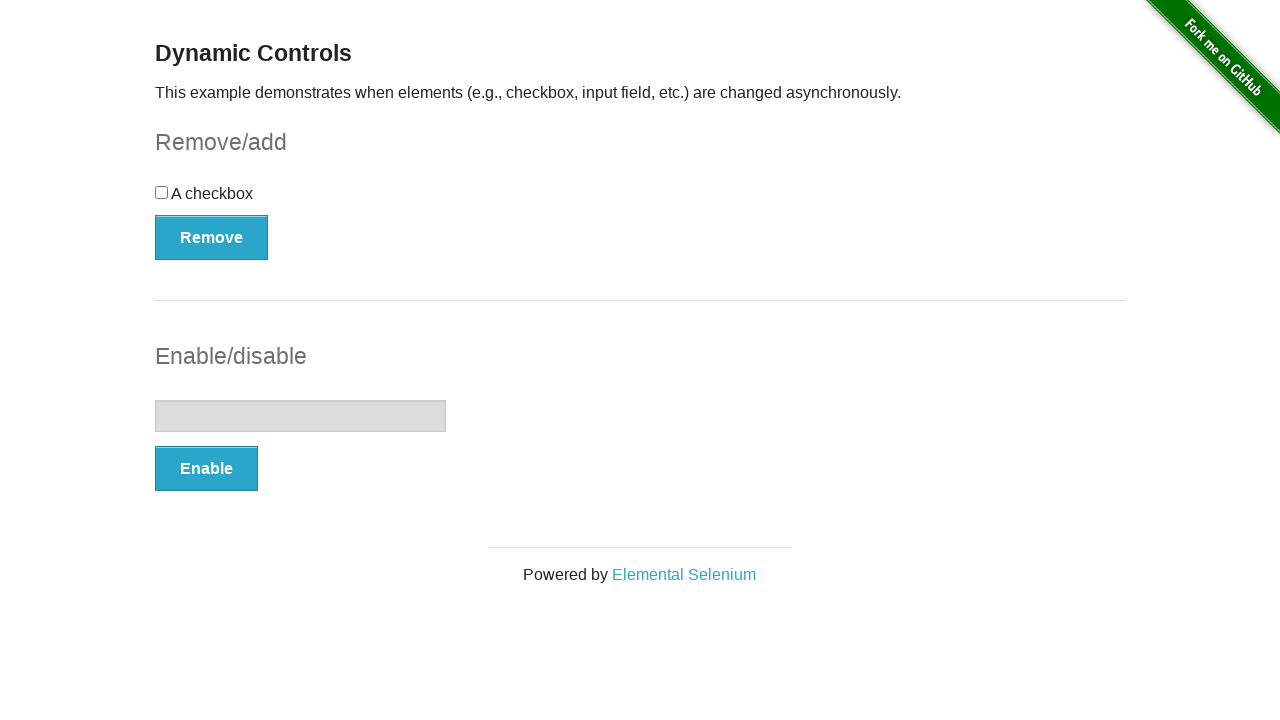

Clicked Enable button to enable text input field at (206, 469) on xpath=//*[@onclick='swapInput()']
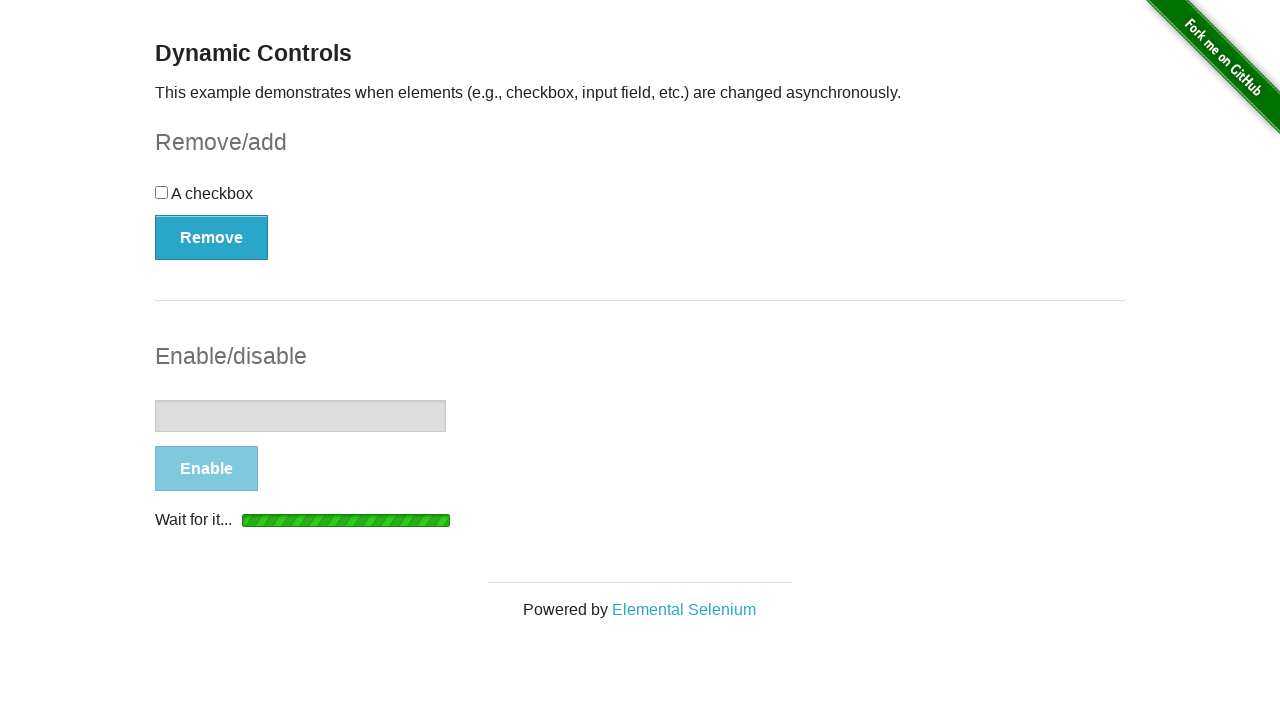

Waited for message to appear confirming input is enabled
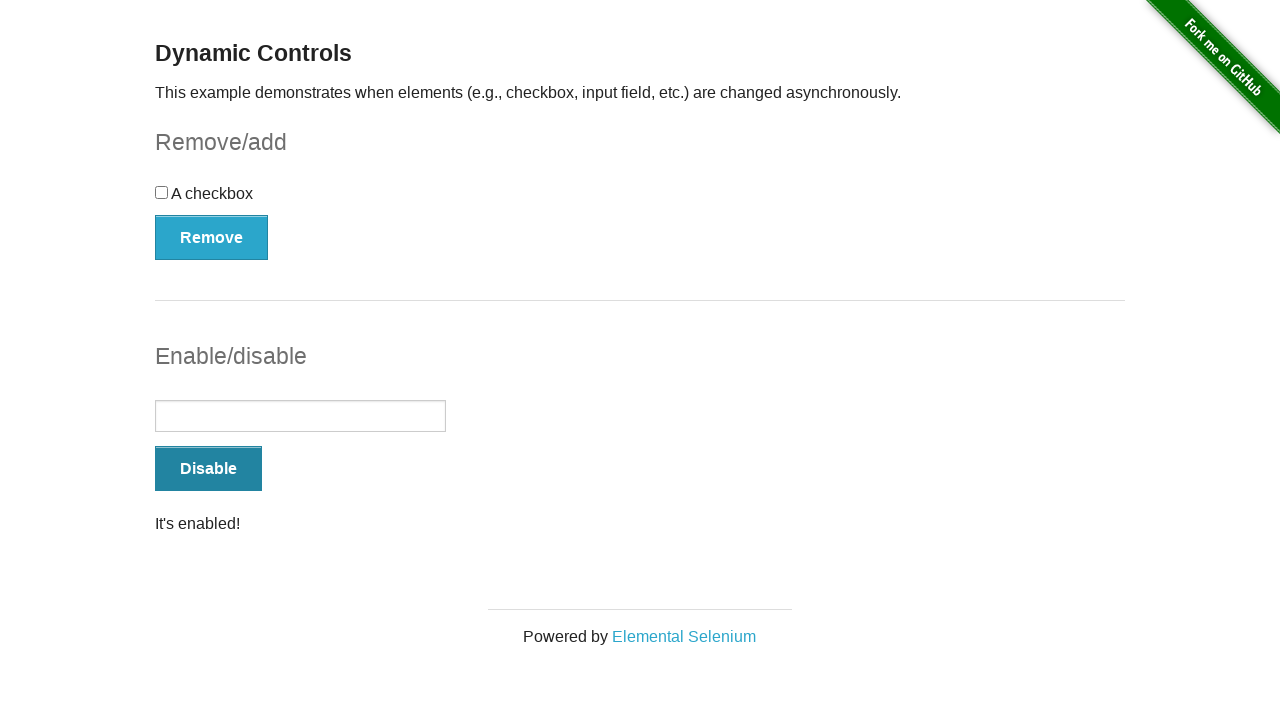

Typed 'aaaaa' into the now-enabled text input field on input[type='text']
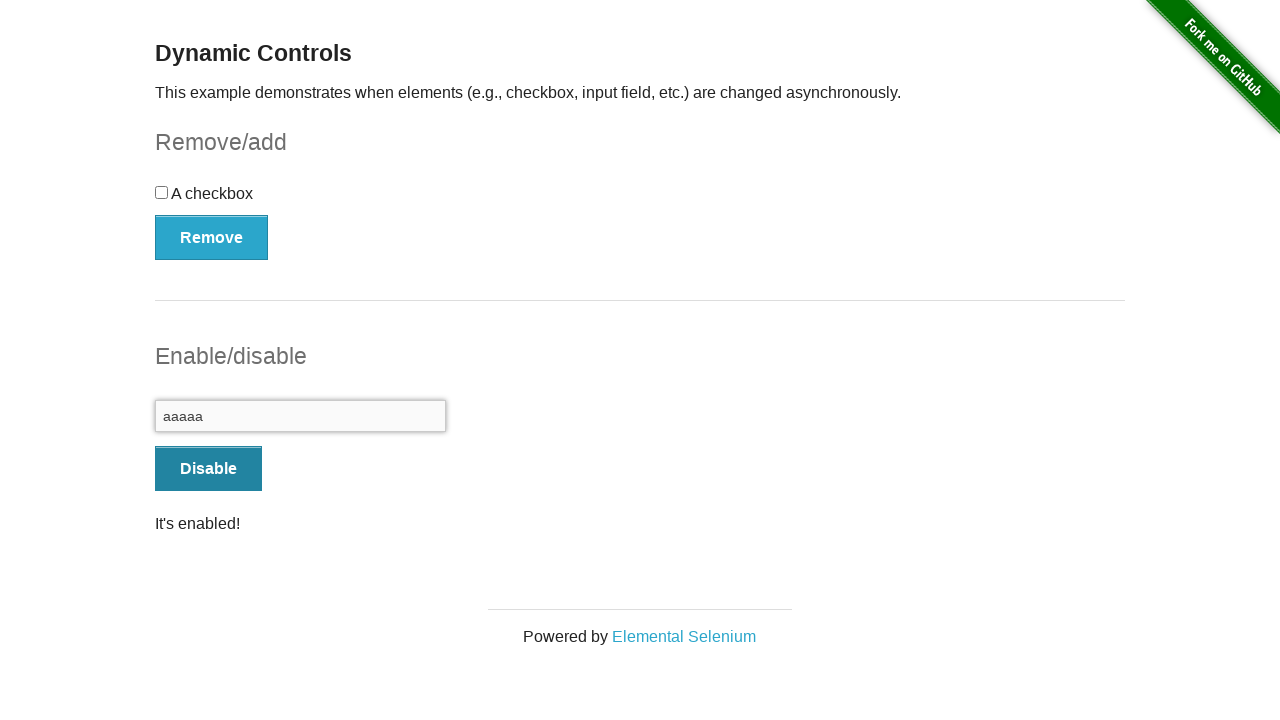

Retrieved input value from text field
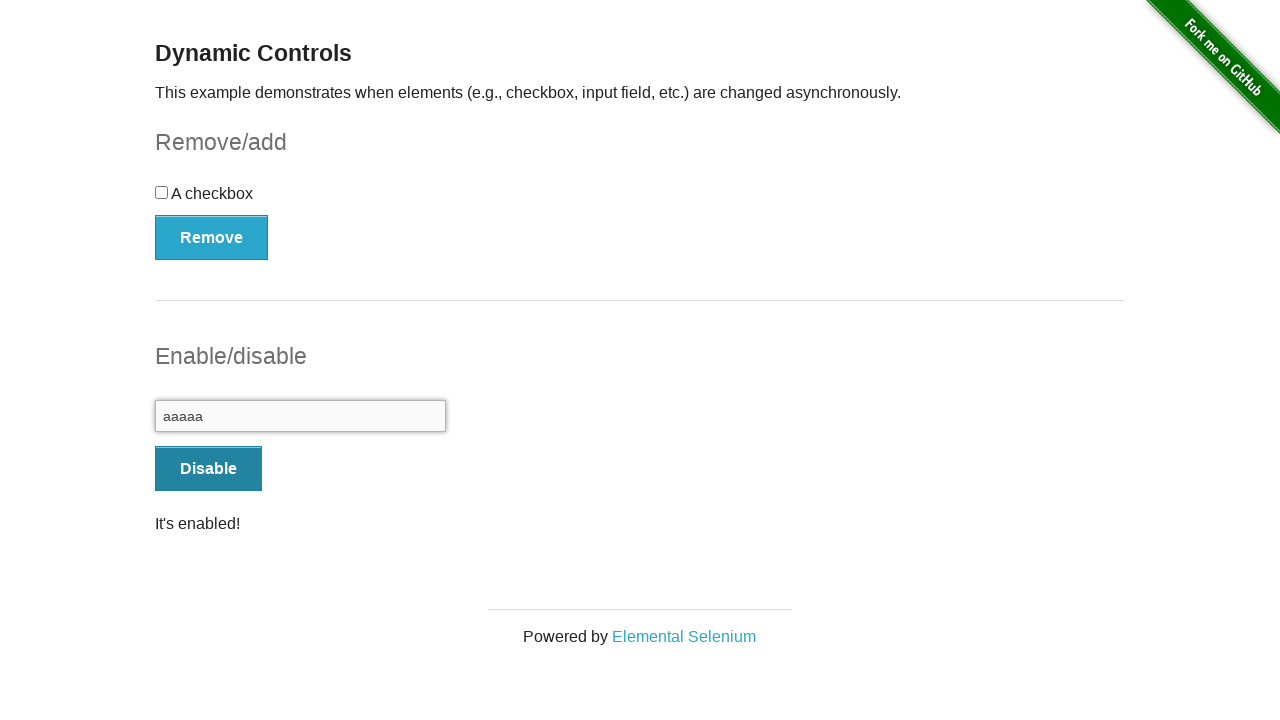

Verified input value matches expected text 'aaaaa'
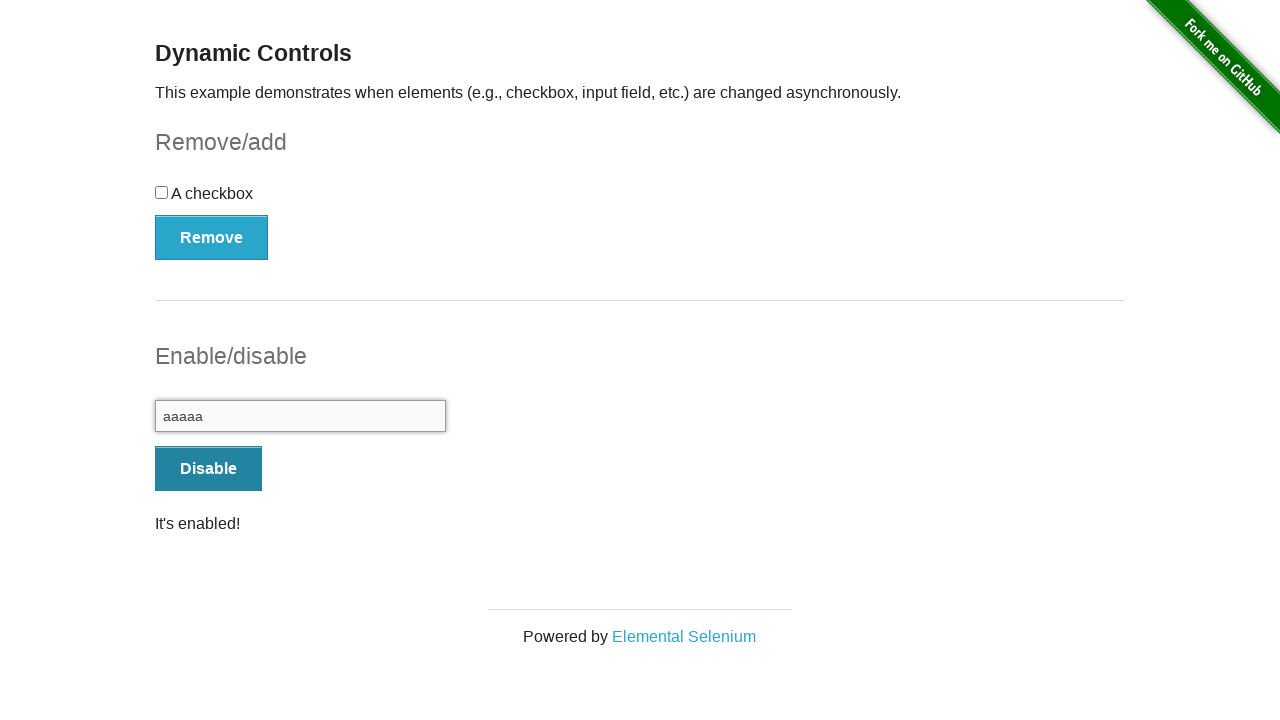

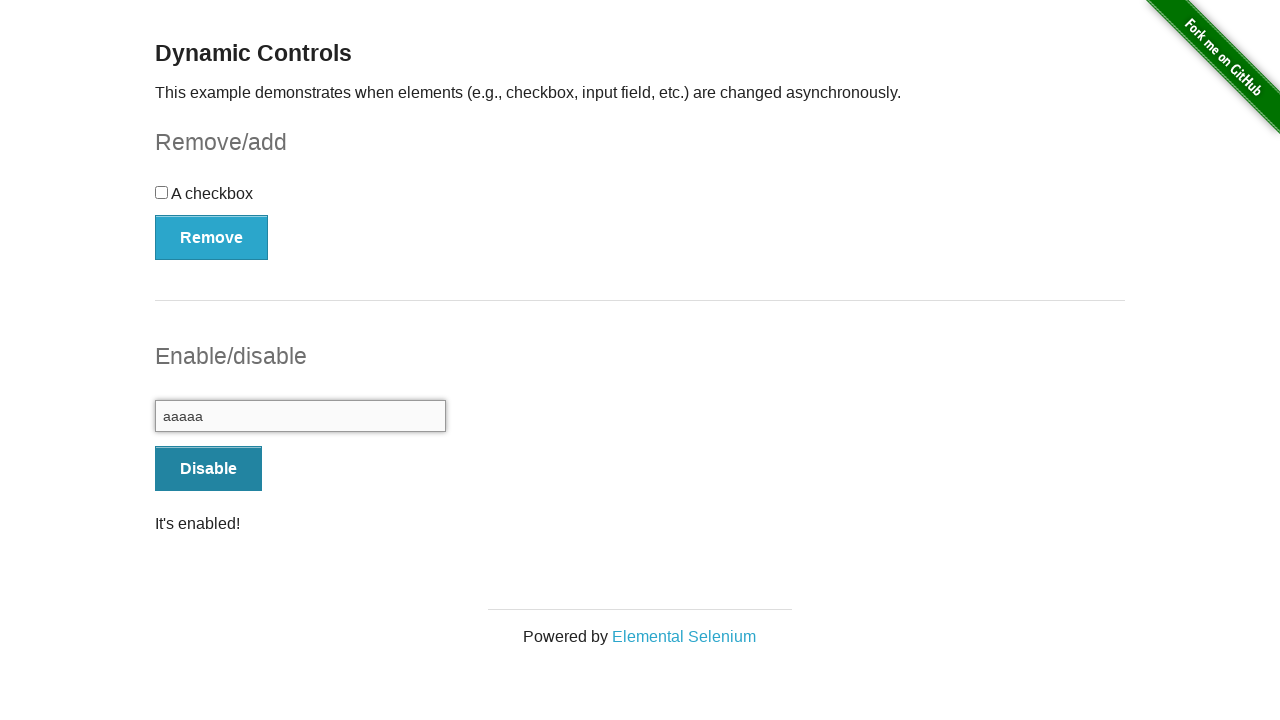